Opens the Worthing Churches Homeless Projects website, maximizes the window, and retrieves the page title

Starting URL: https://www.wcht.org.uk

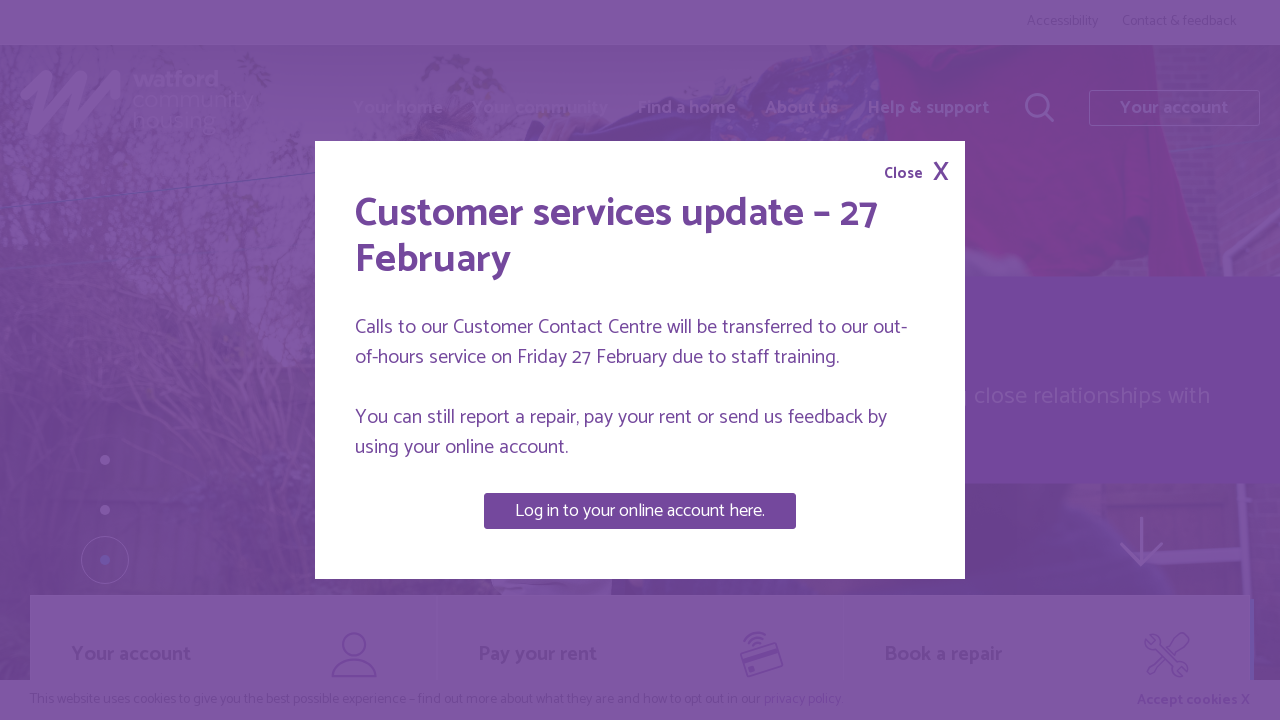

Set viewport to 1920x1080 to maximize window
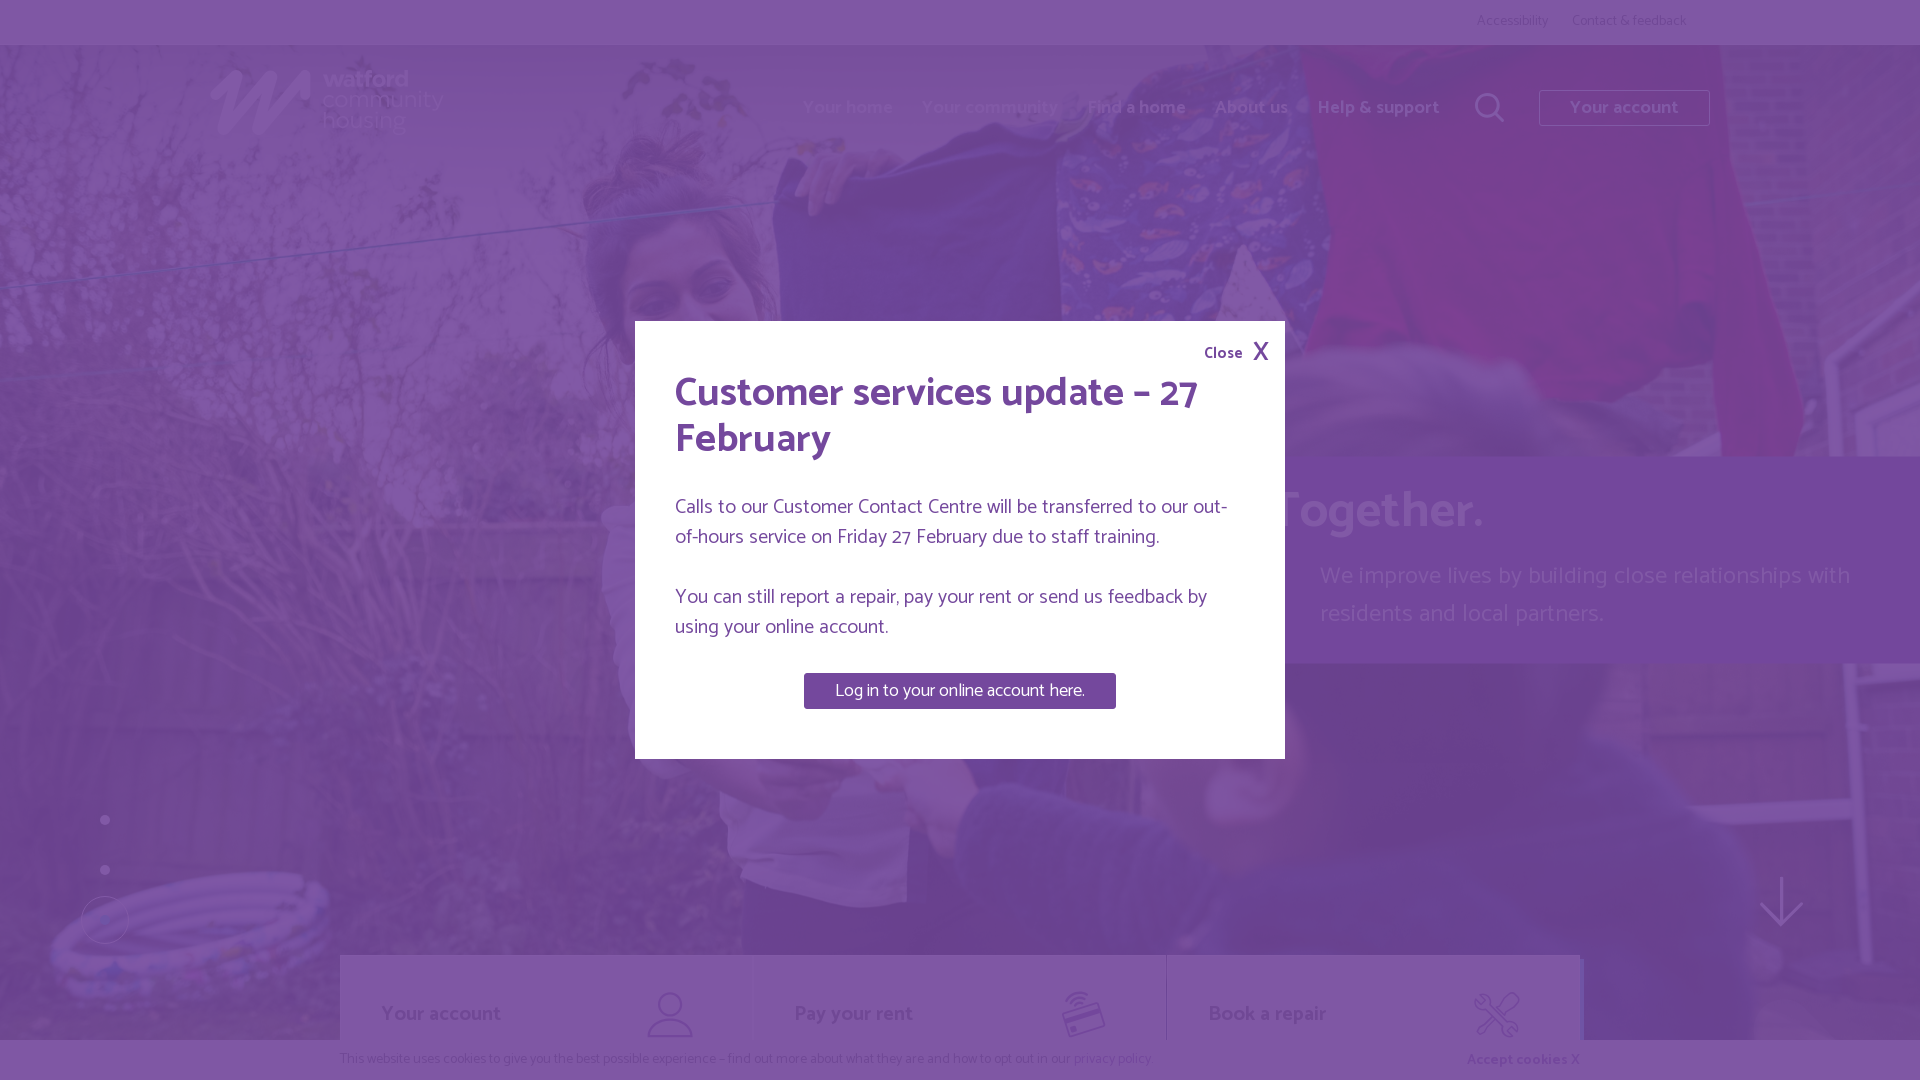

Retrieved page title: Watford Community Housing homepage | Watford Community Housing
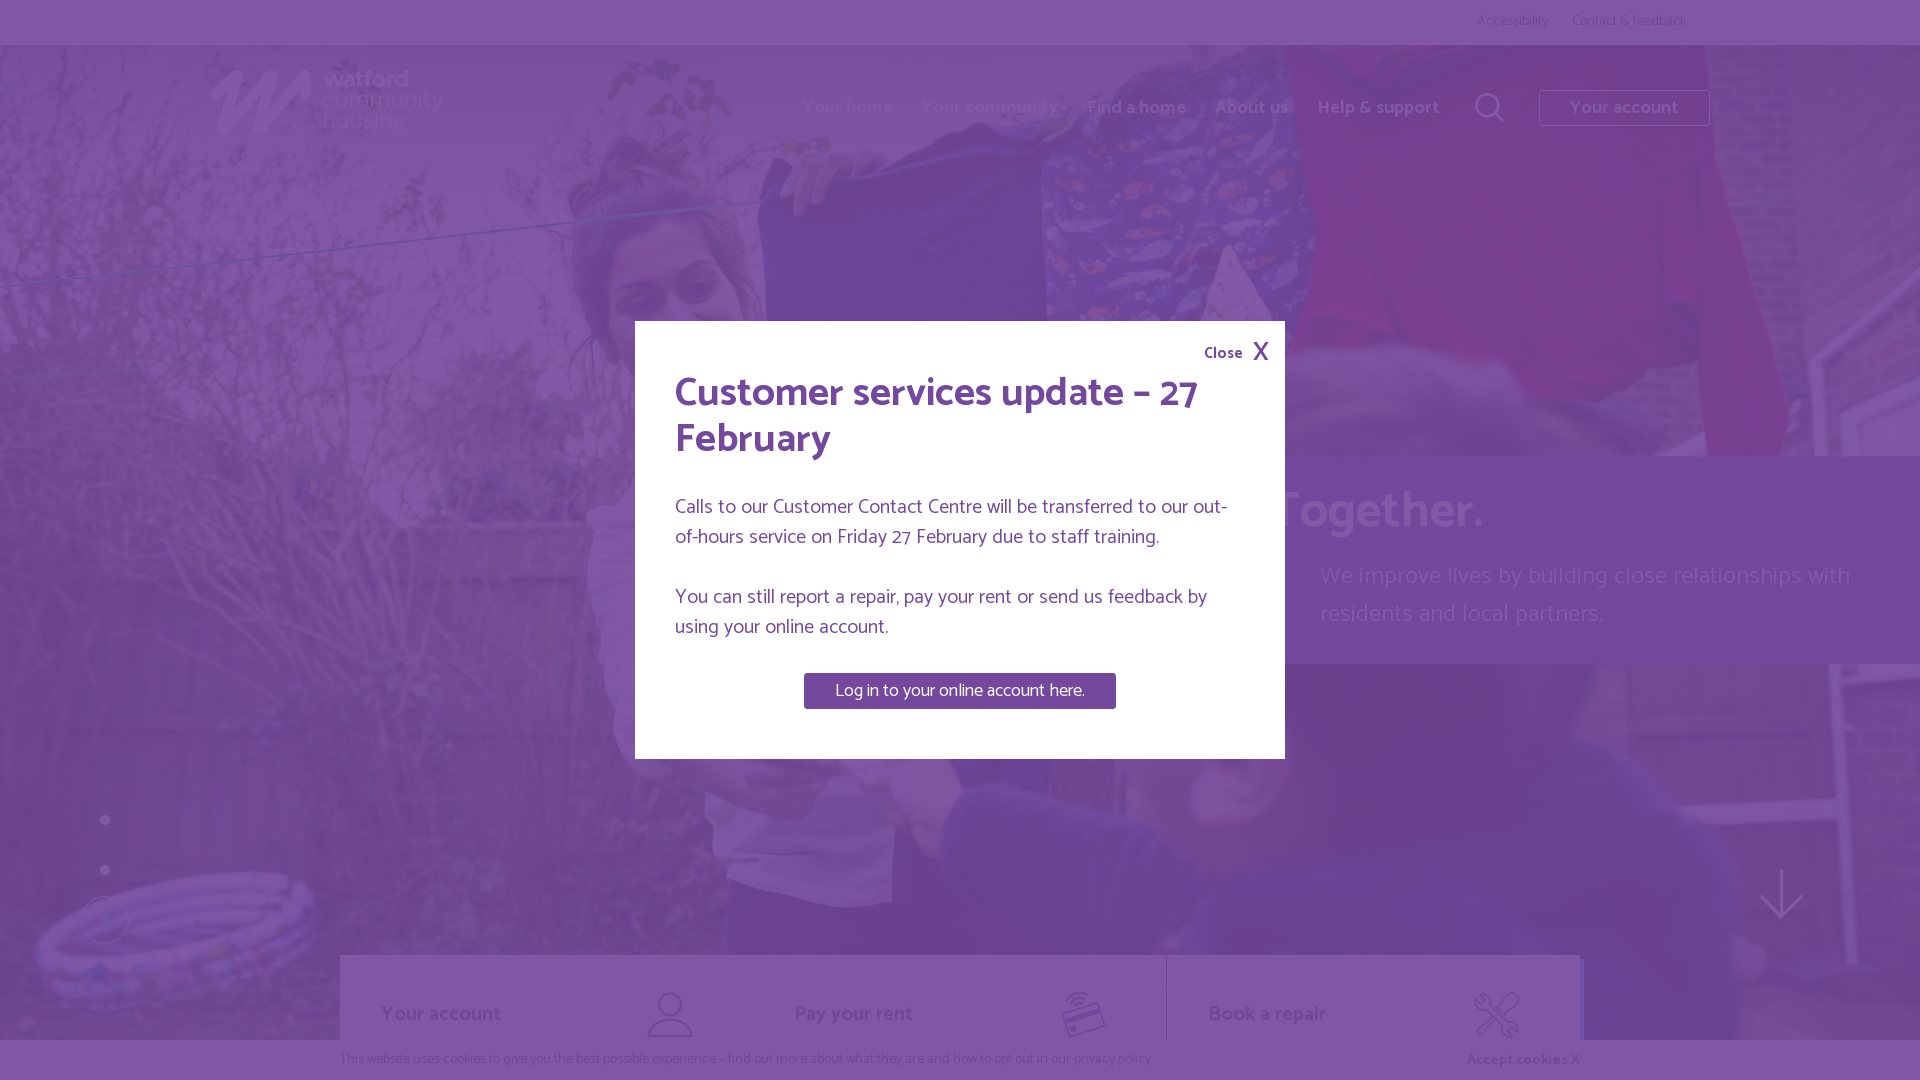

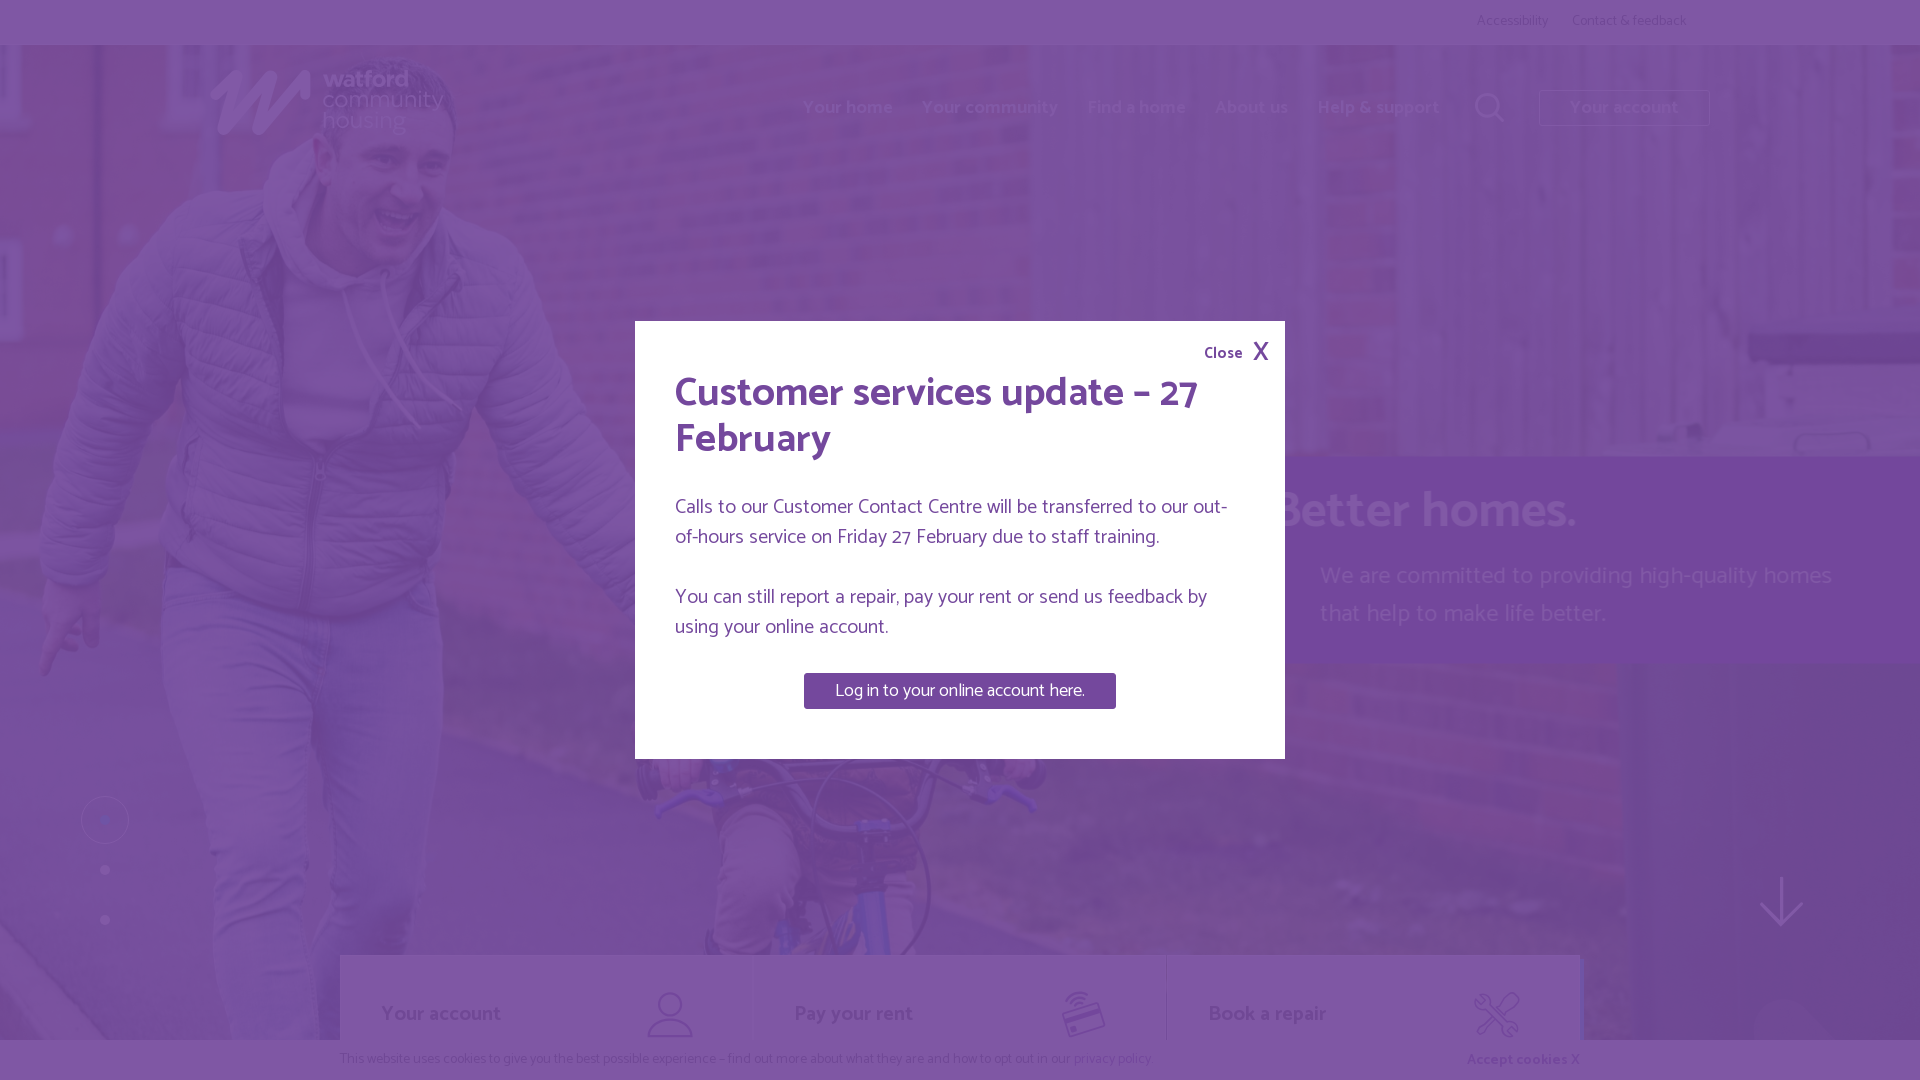